Tests a web form by filling text box, password field, and textarea, then submitting and verifying the success message

Starting URL: https://www.selenium.dev/selenium/web/web-form.html

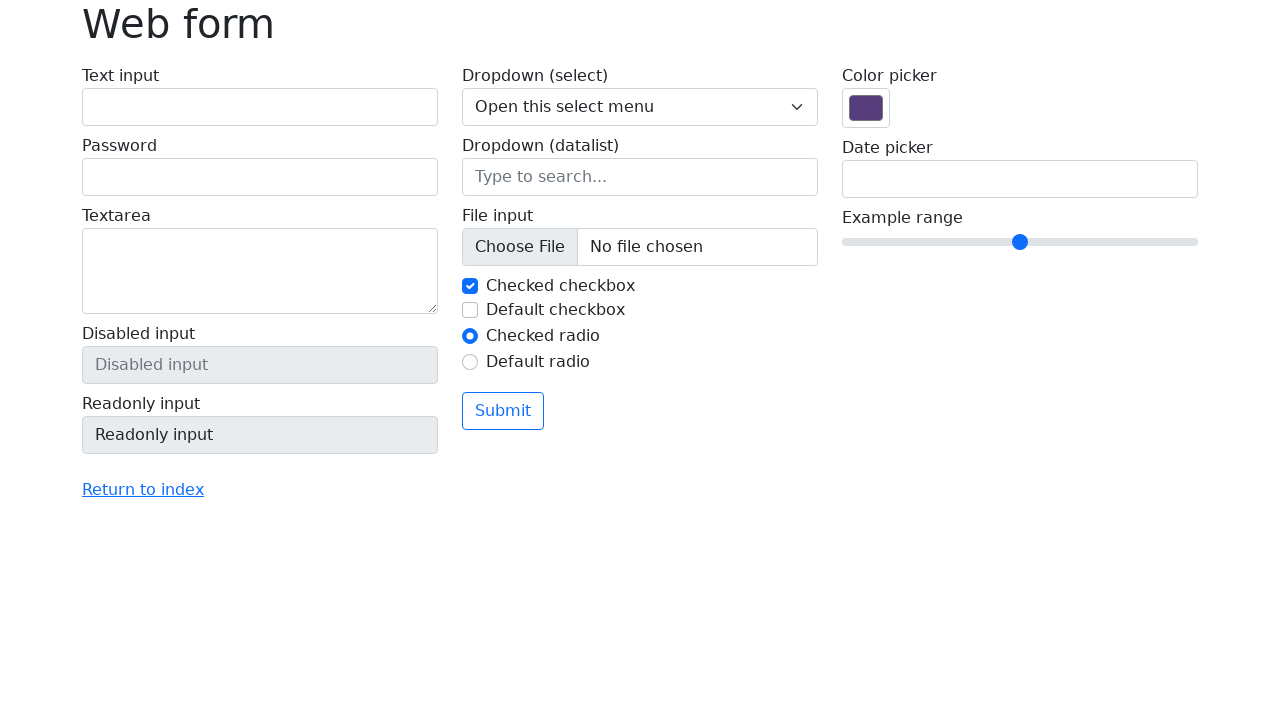

Filled text box with 'Selenium' on input[name='my-text']
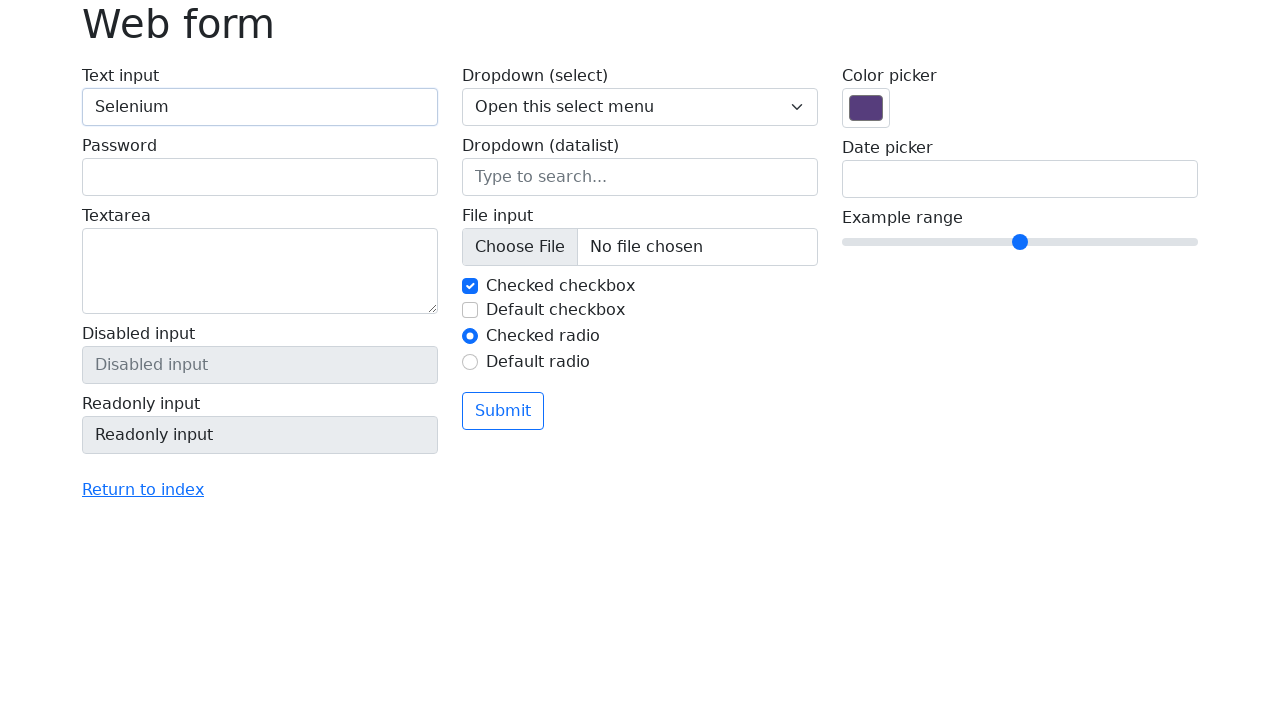

Filled password field with 'WebSel1' on input[name='my-password']
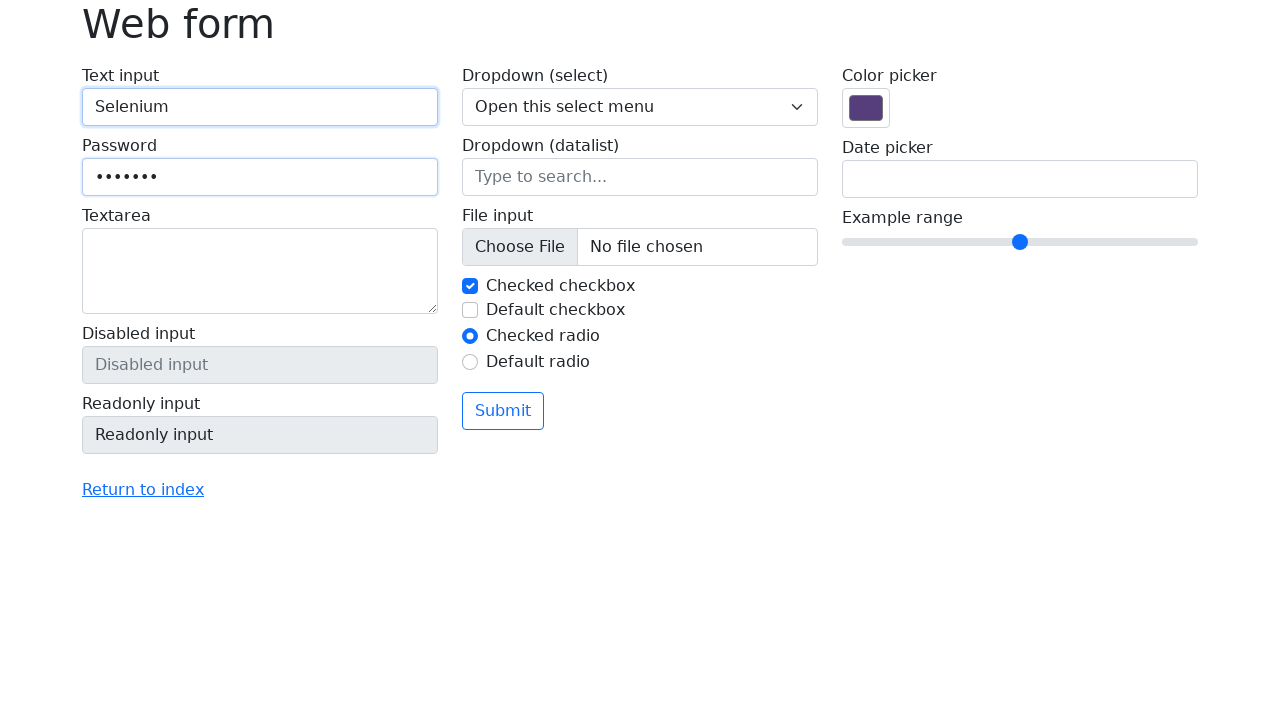

Filled textarea with 'I am working with Selenium' on textarea
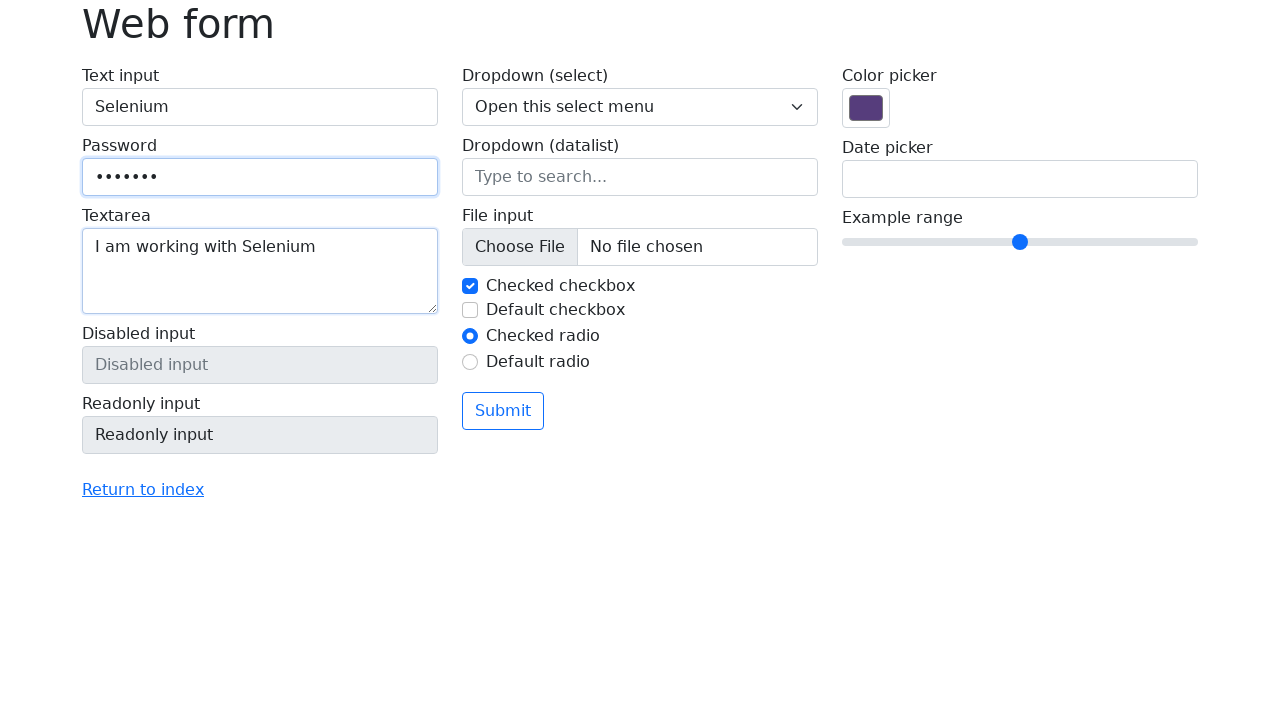

Clicked submit button at (503, 411) on button
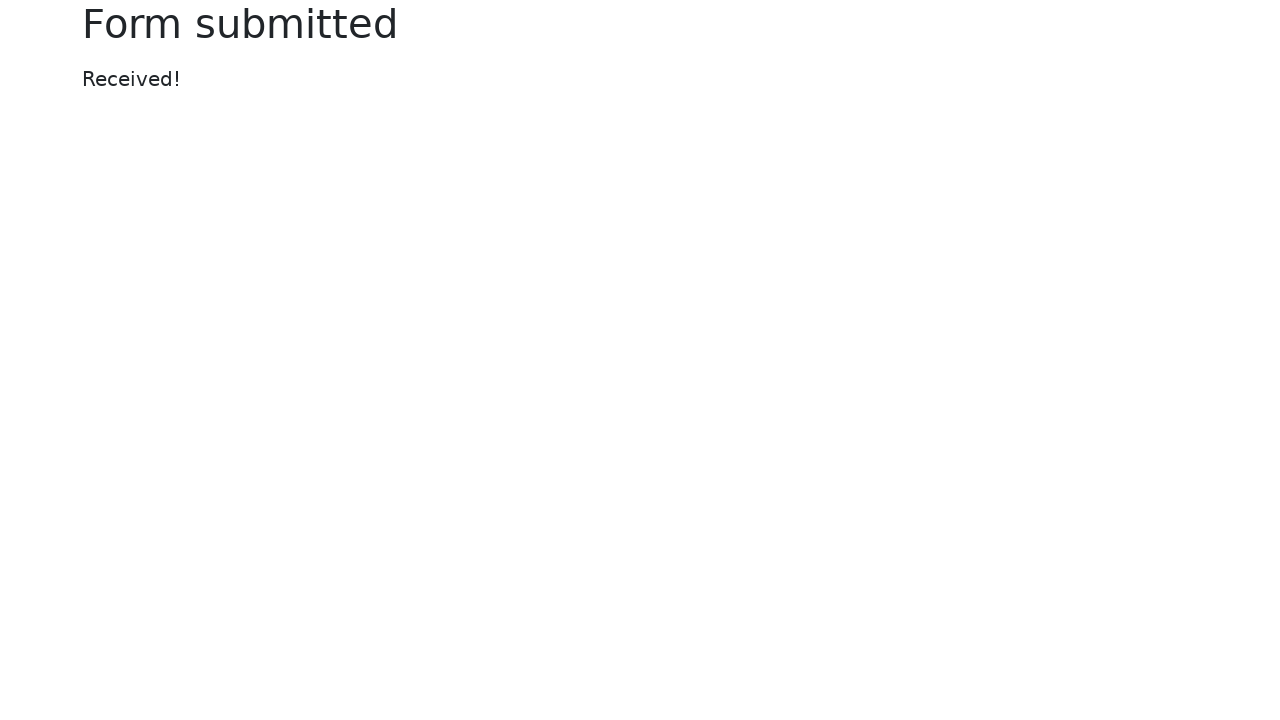

Success message appeared on page
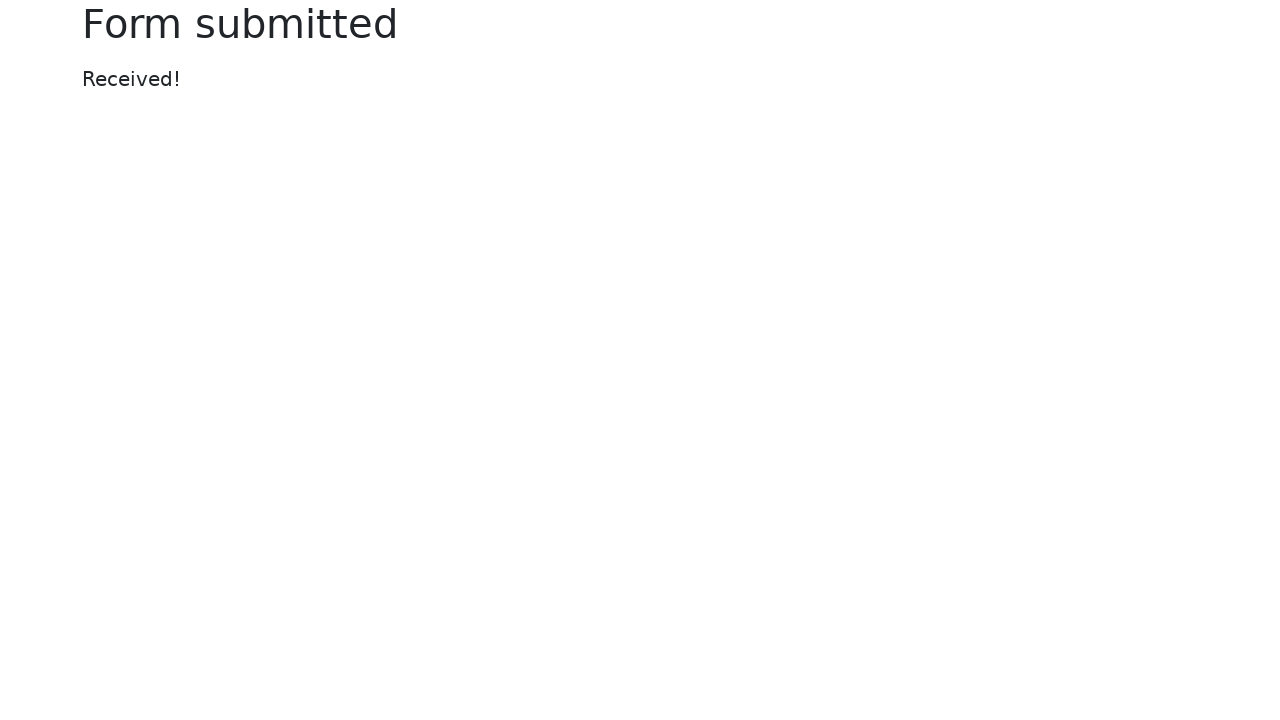

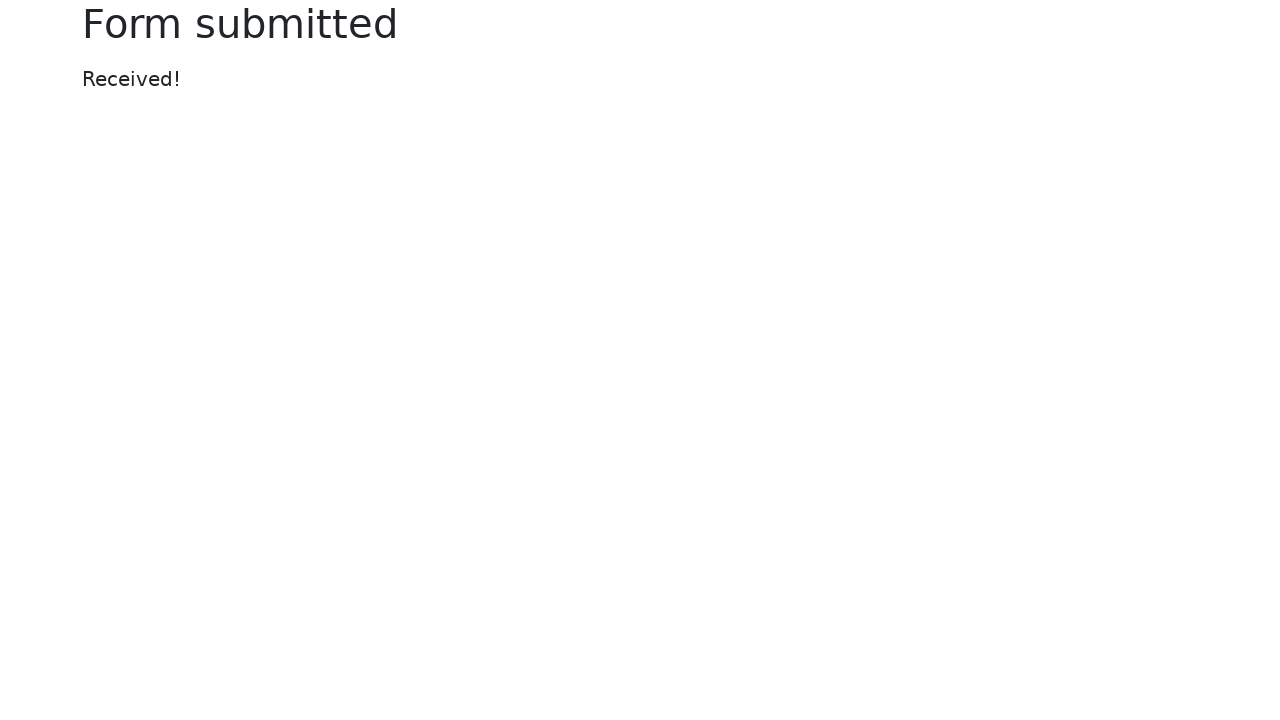